Navigates to a Dominican Republic government procurement opportunity detail page and clicks on download links for documents associated with the tender.

Starting URL: https://comunidad.comprasdominicana.gob.do//Public/Tendering/OpportunityDetail/Index?noticeUID=DO1.NTC.1249808

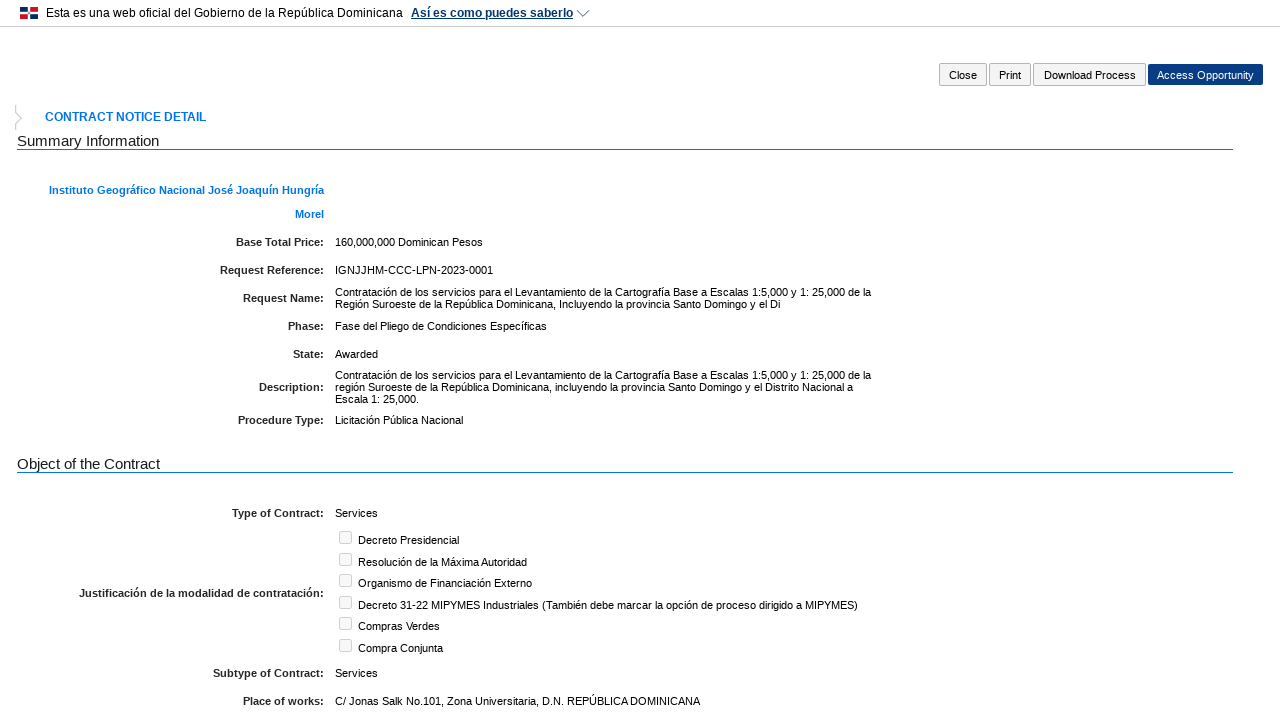

Waited for page to reach networkidle state
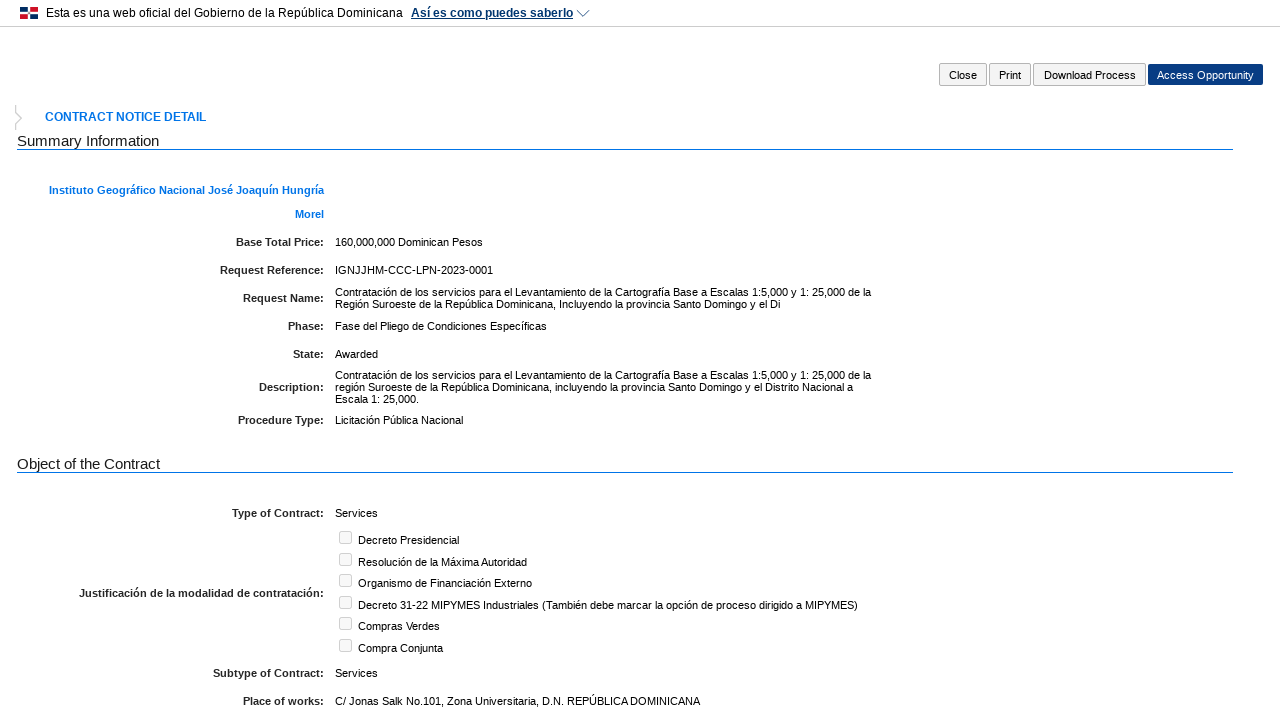

Download links with ID starting with 'lnkDownloadLinkP3Gen' appeared on page
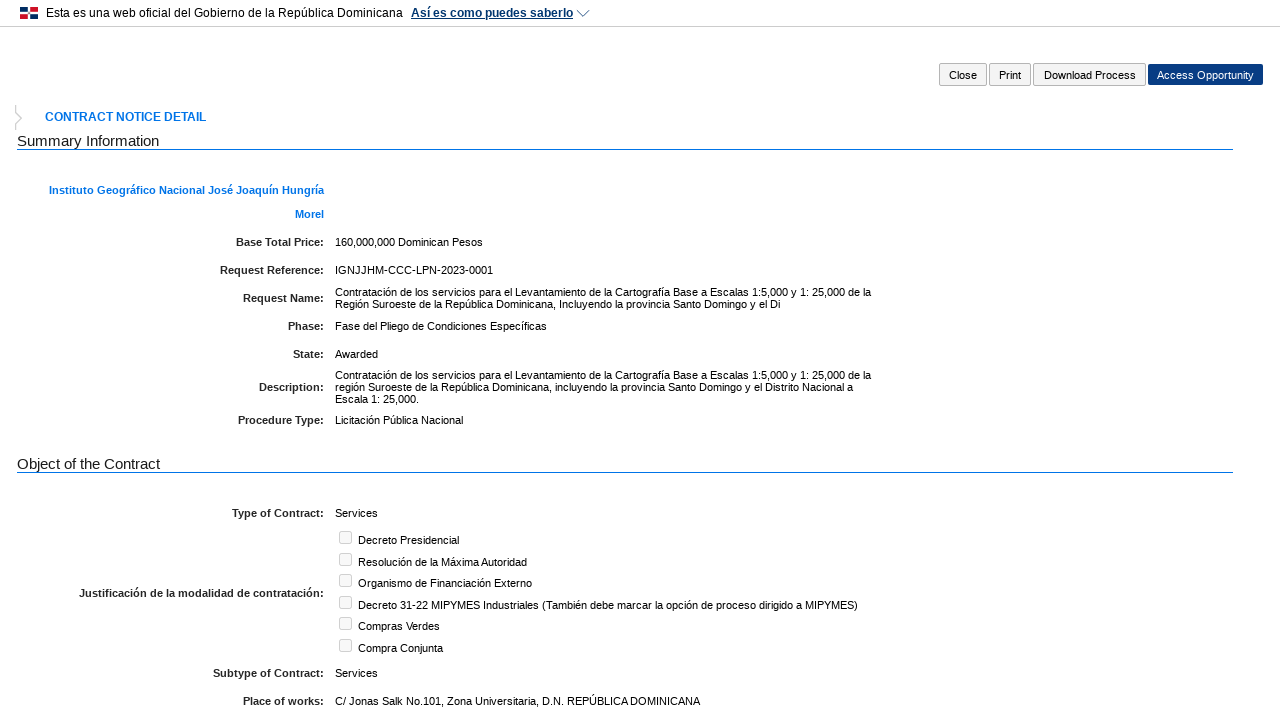

Located all download links on the procurement opportunity detail page
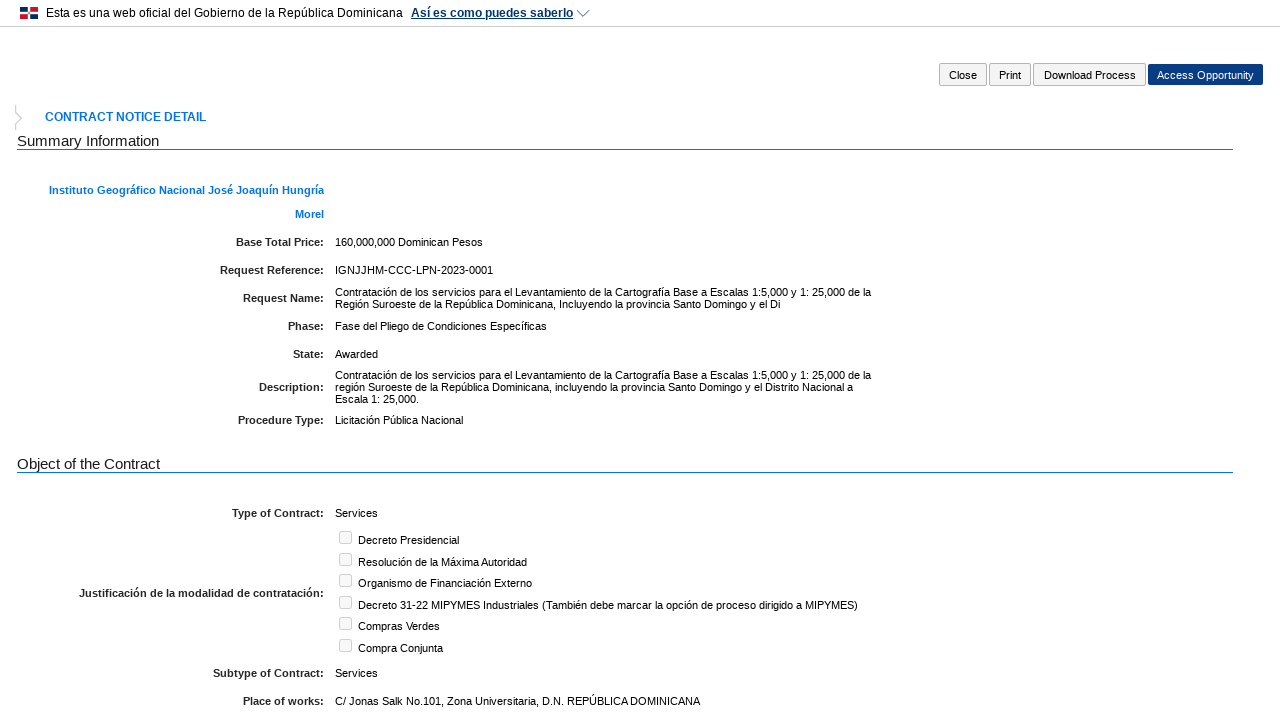

Found 13 download links to process
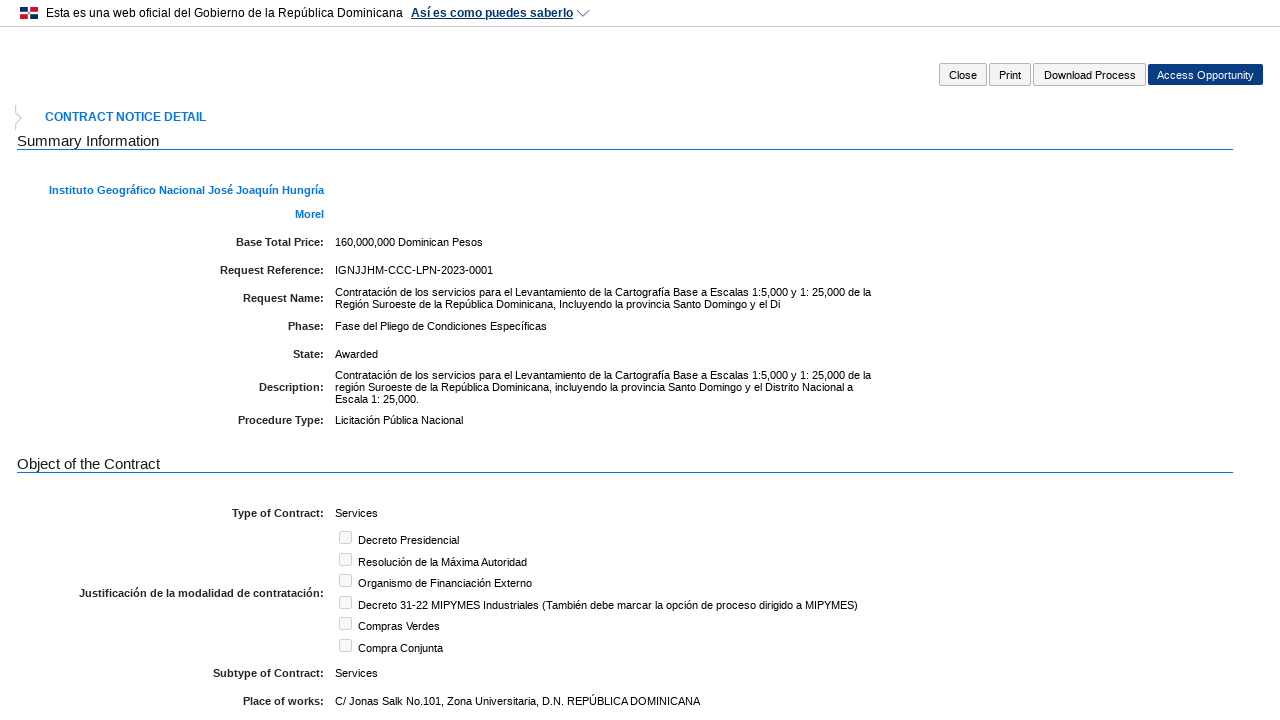

Clicked download link 1 of 13 at (1174, 361) on xpath=//a[starts-with(@id, 'lnkDownloadLinkP3Gen')] >> nth=0
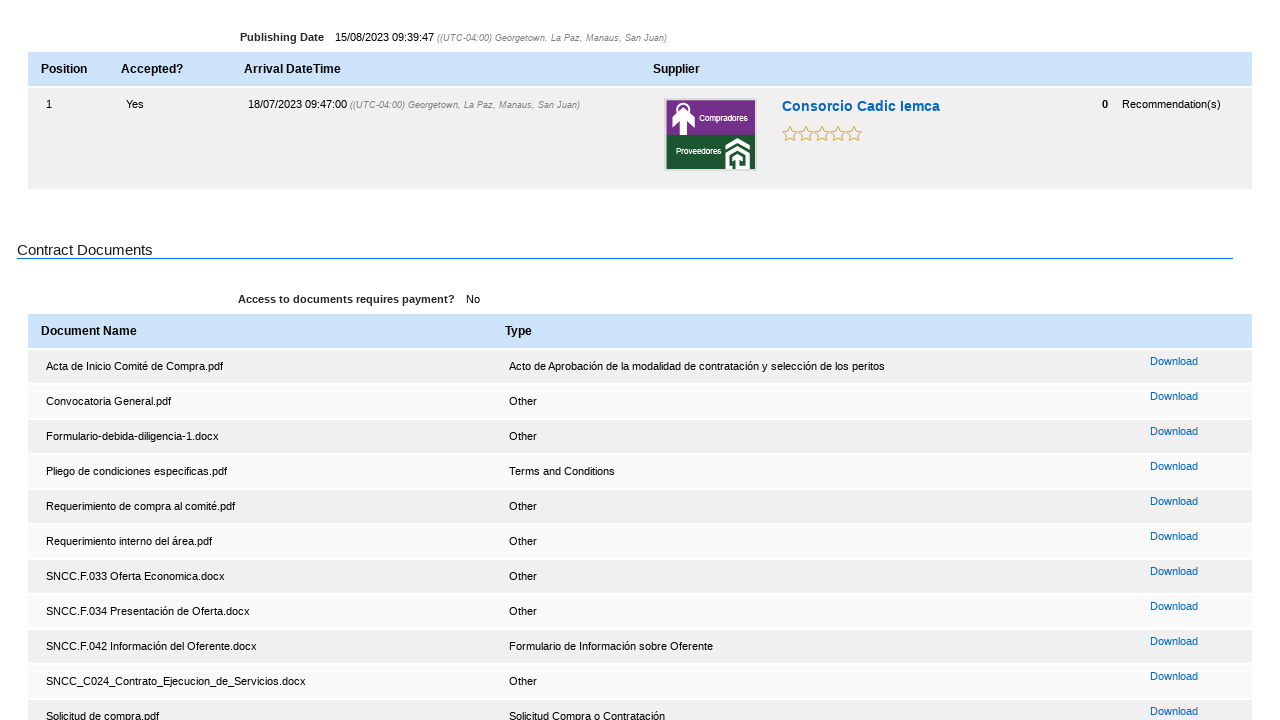

Waited 2 seconds after clicking download link 1
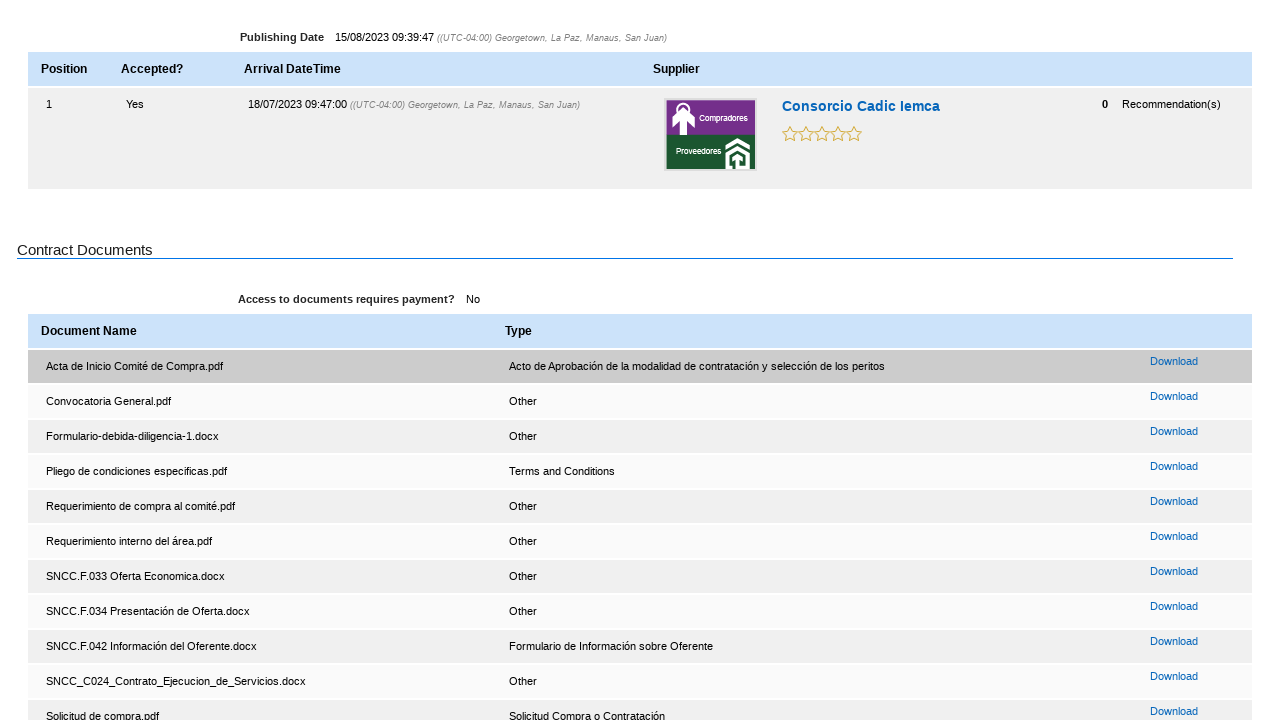

Clicked download link 2 of 13 at (1174, 396) on xpath=//a[starts-with(@id, 'lnkDownloadLinkP3Gen')] >> nth=1
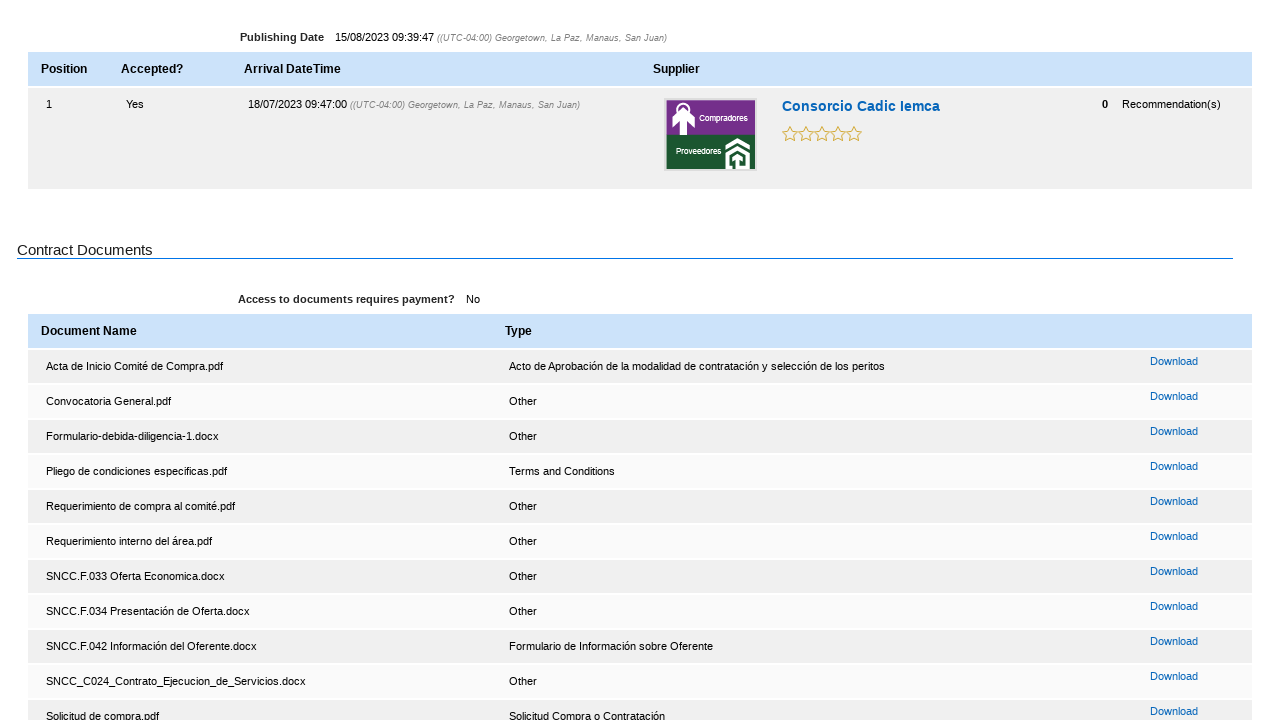

Waited 2 seconds after clicking download link 2
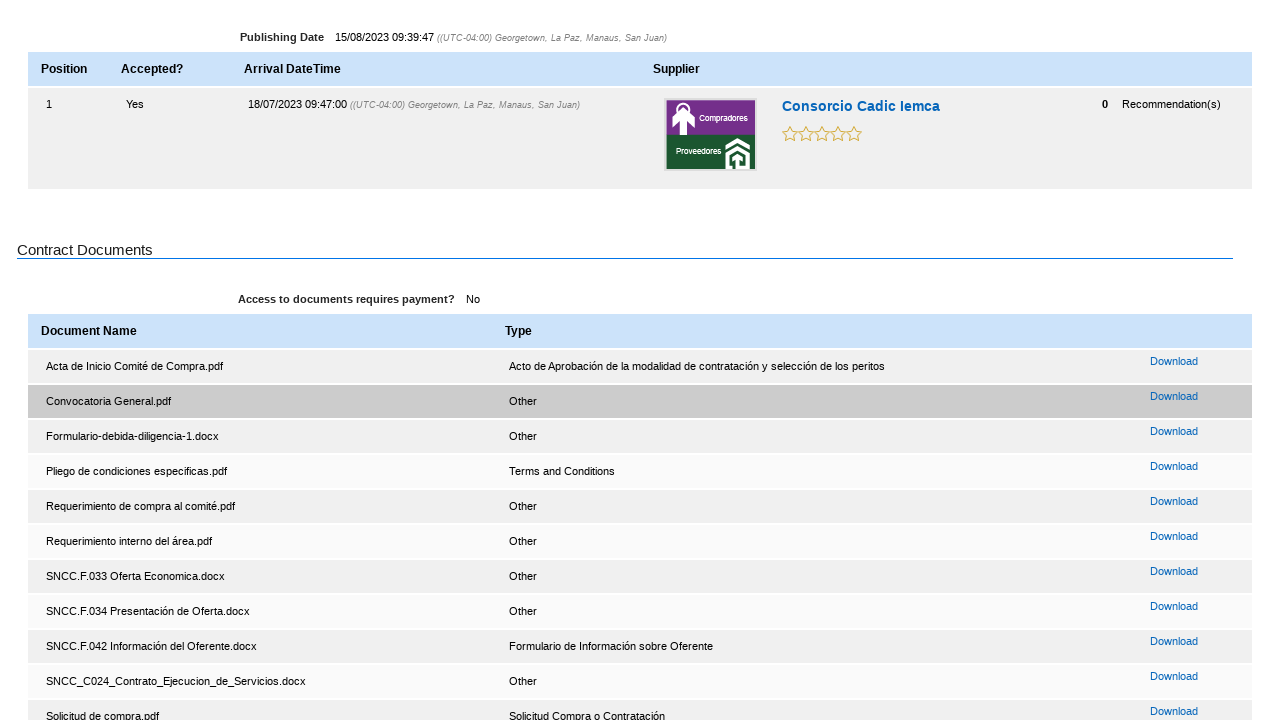

Clicked download link 3 of 13 at (1174, 431) on xpath=//a[starts-with(@id, 'lnkDownloadLinkP3Gen')] >> nth=2
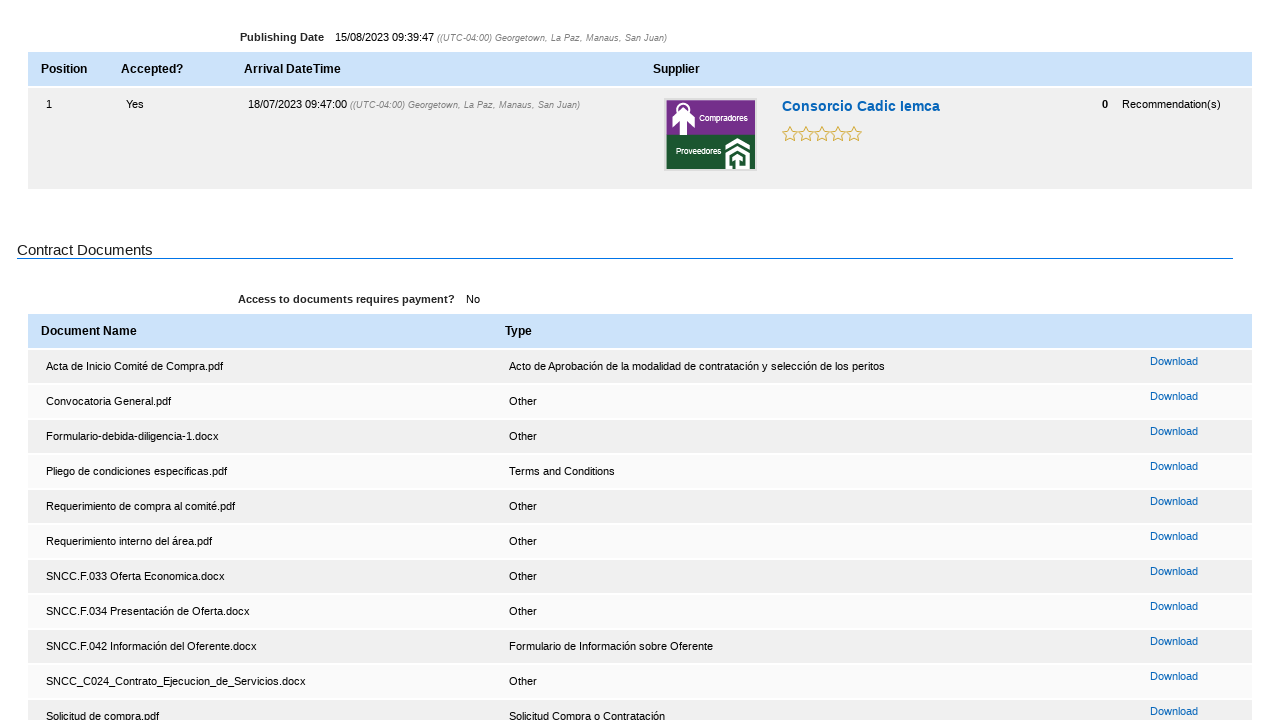

Waited 2 seconds after clicking download link 3
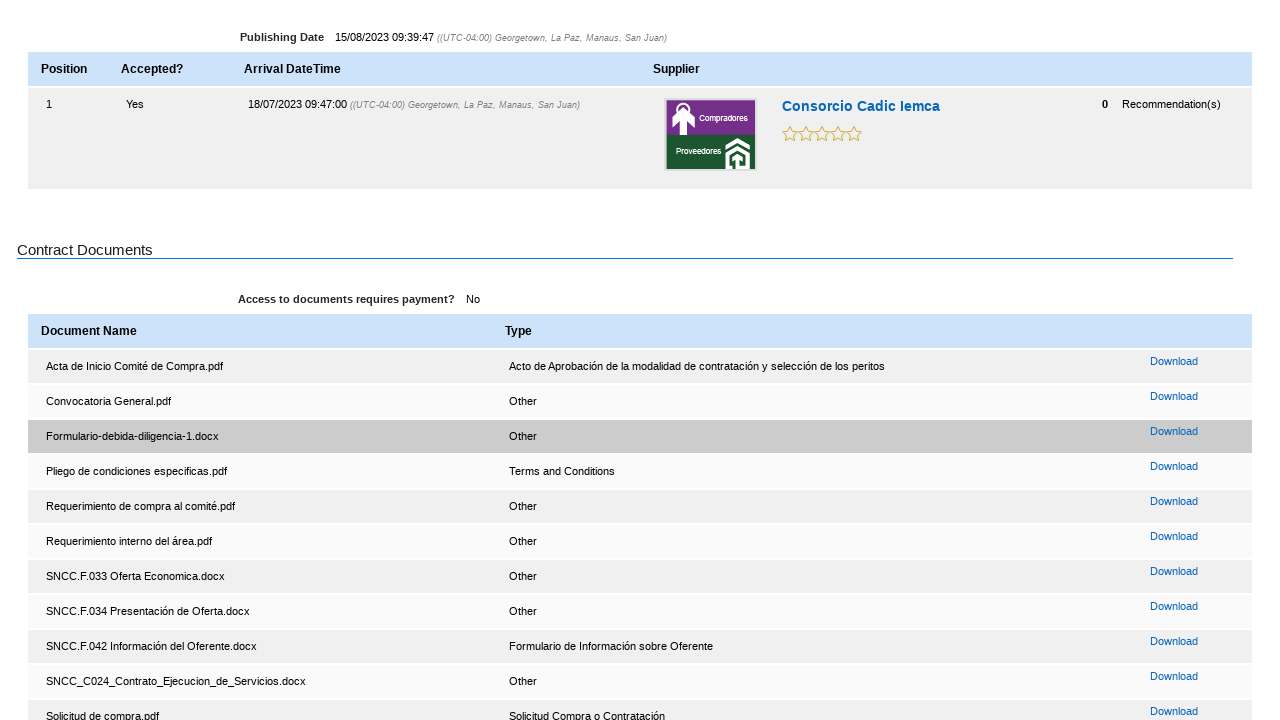

Clicked download link 4 of 13 at (1174, 466) on xpath=//a[starts-with(@id, 'lnkDownloadLinkP3Gen')] >> nth=3
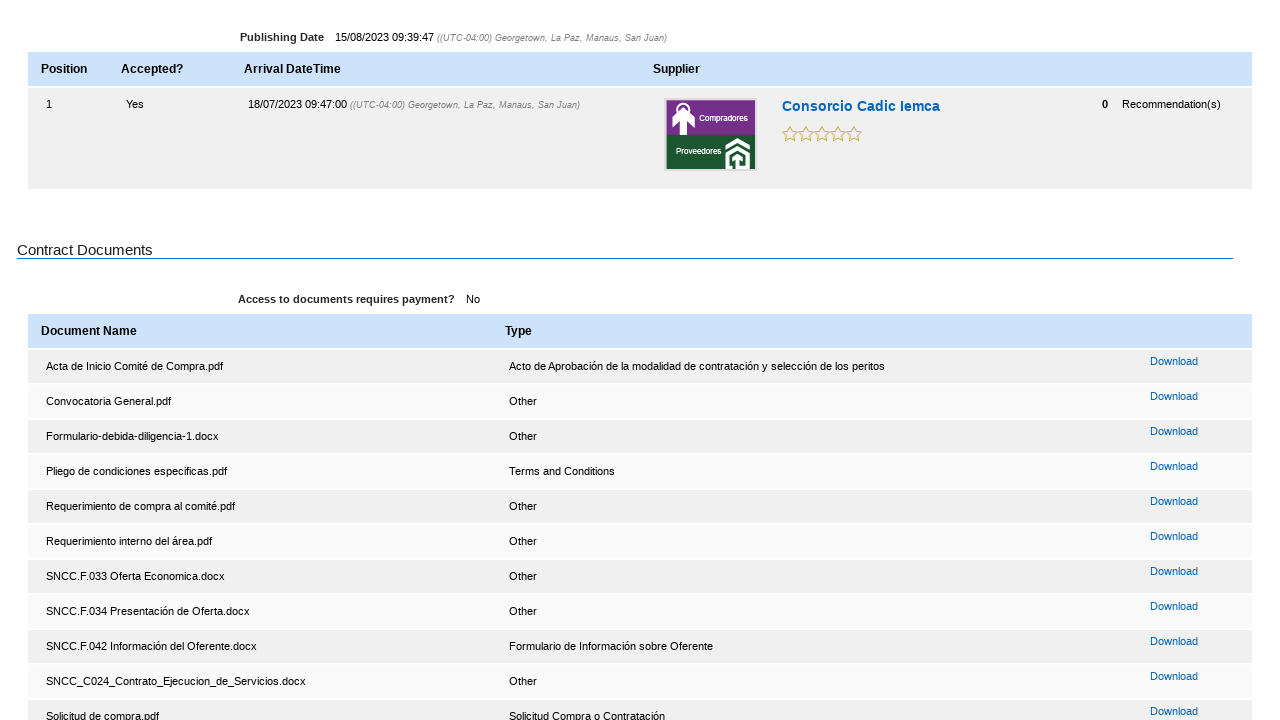

Waited 2 seconds after clicking download link 4
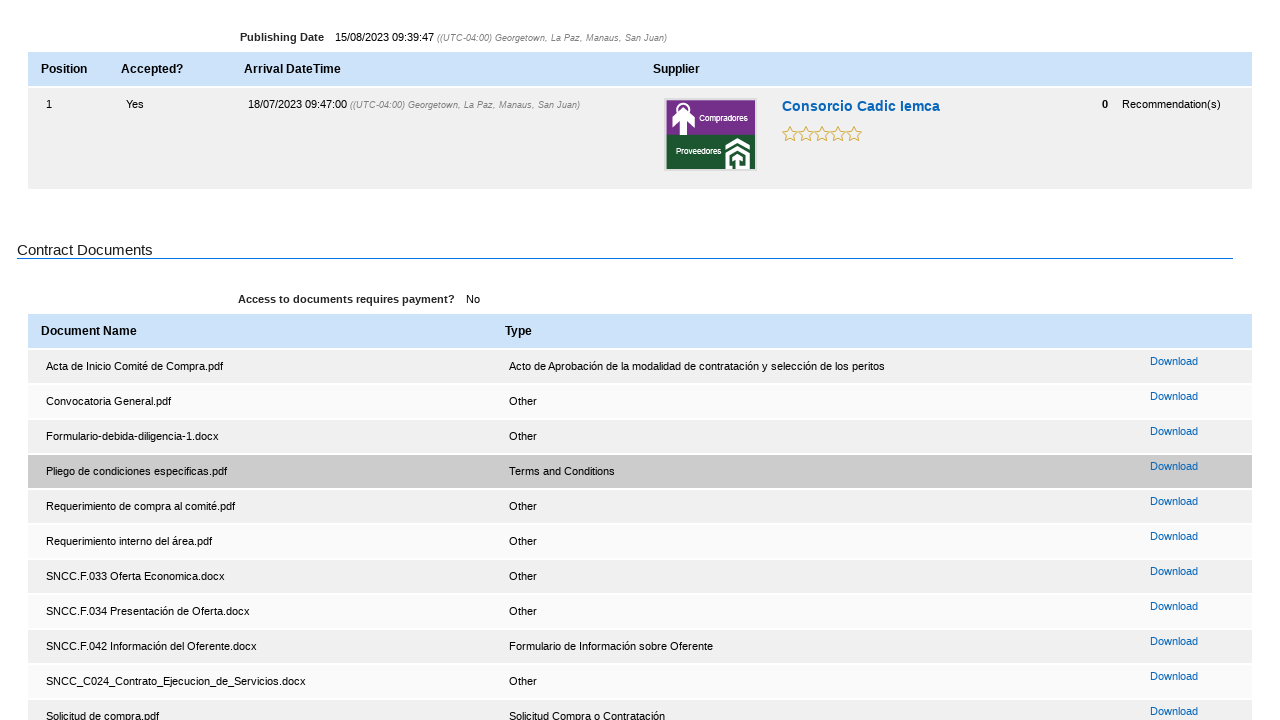

Clicked download link 5 of 13 at (1174, 501) on xpath=//a[starts-with(@id, 'lnkDownloadLinkP3Gen')] >> nth=4
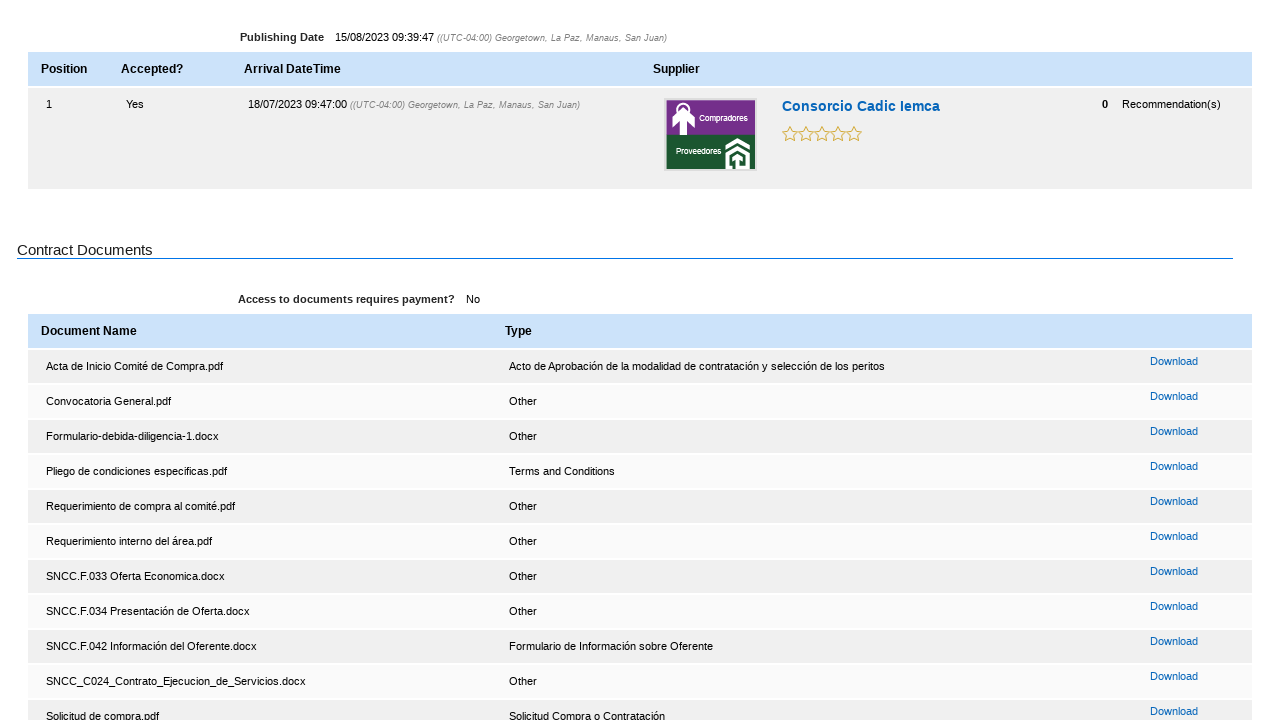

Waited 2 seconds after clicking download link 5
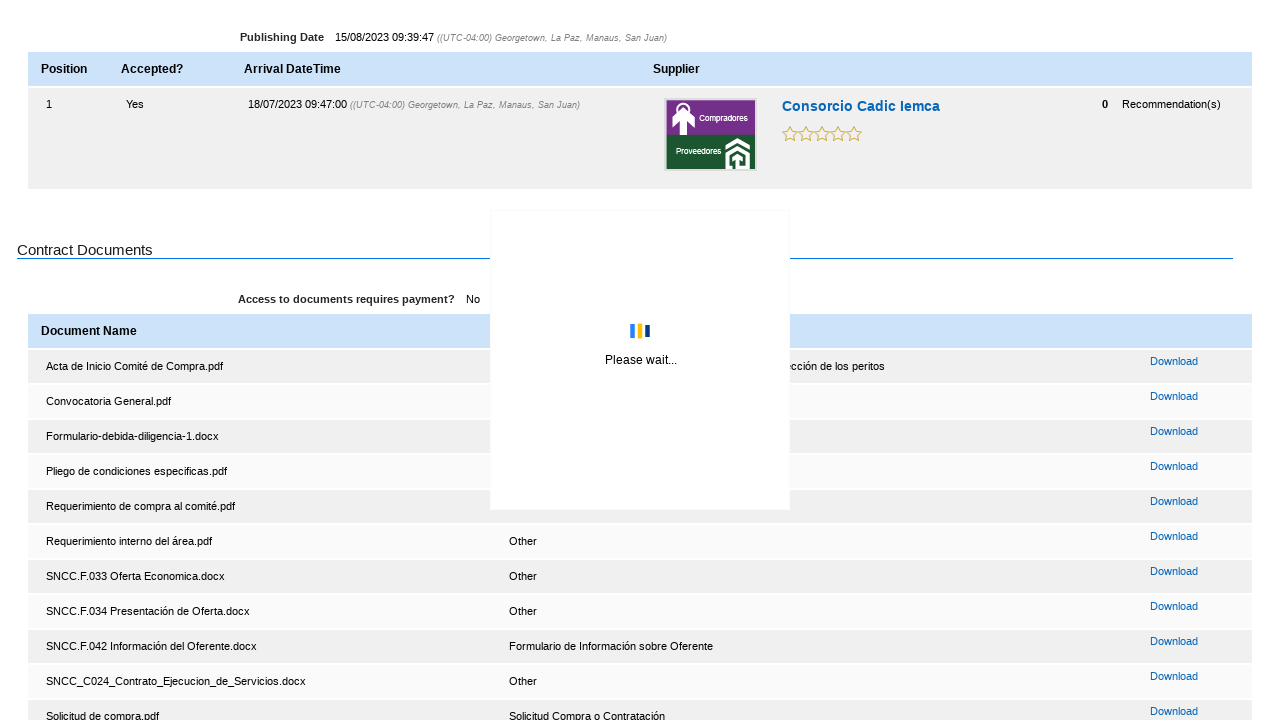

Clicked download link 6 of 13 at (1174, 7) on xpath=//a[starts-with(@id, 'lnkDownloadLinkP3Gen')] >> nth=5
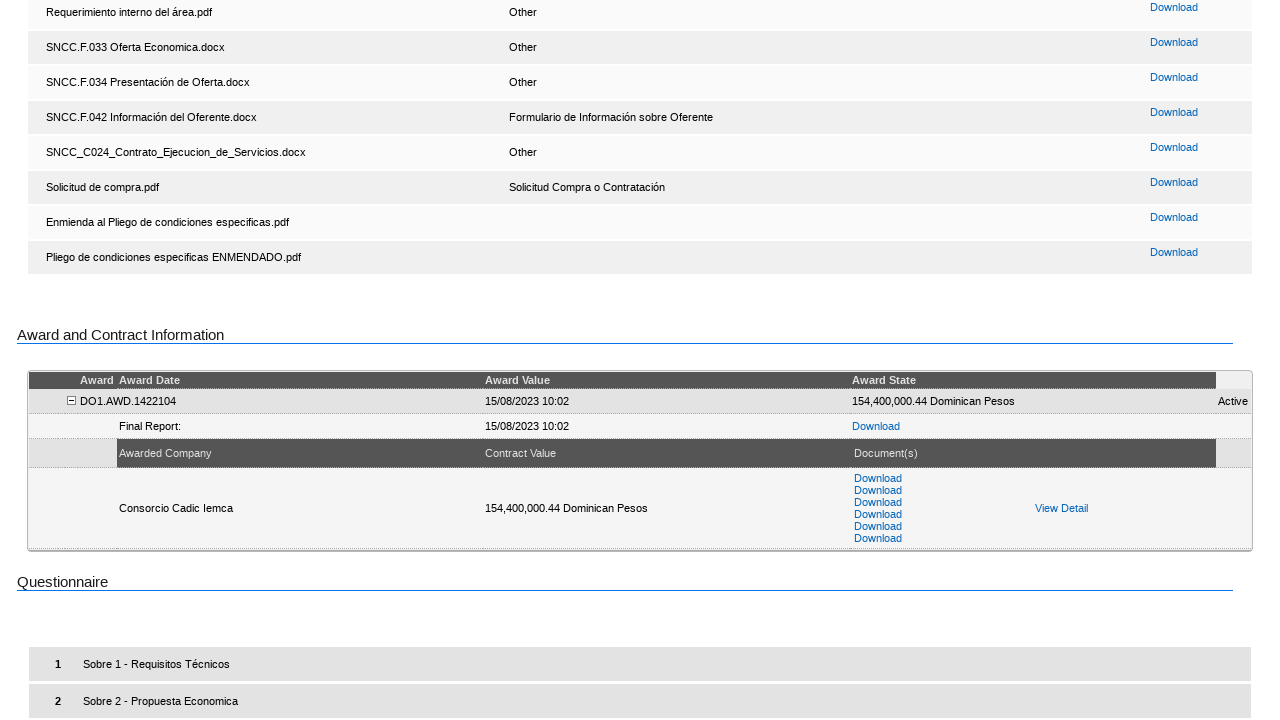

Waited 2 seconds after clicking download link 6
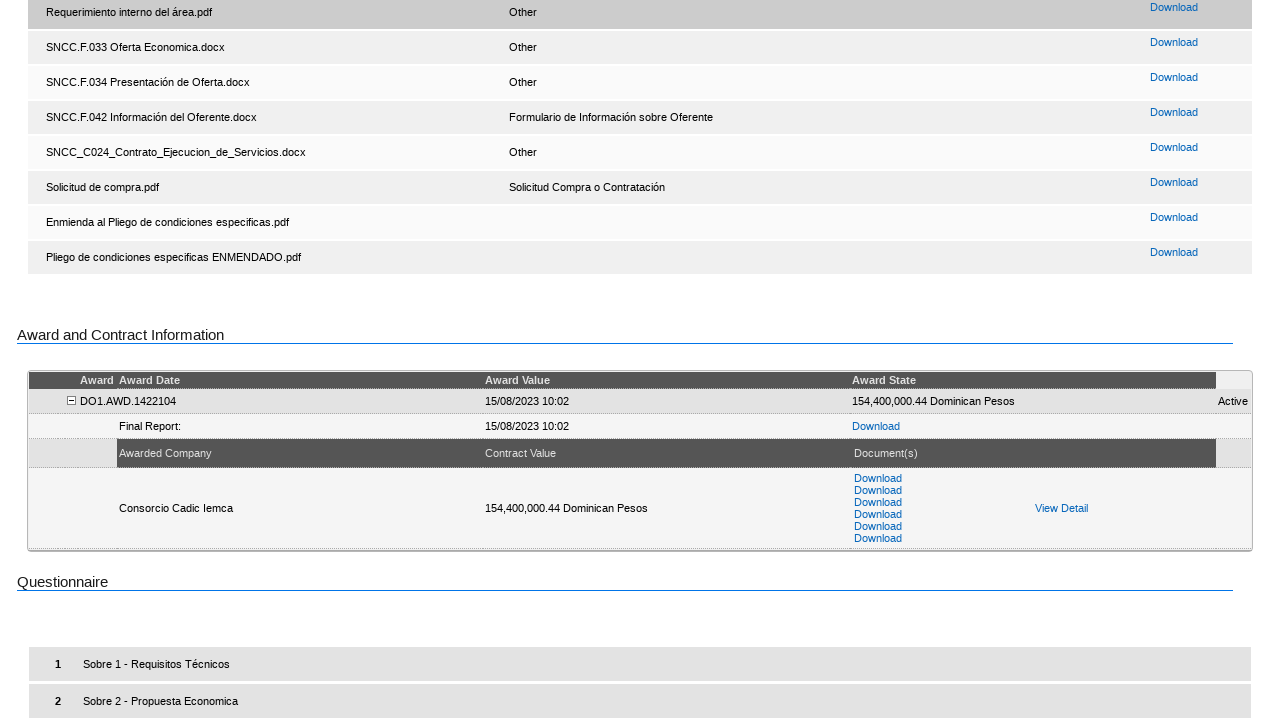

Clicked download link 7 of 13 at (1174, 42) on xpath=//a[starts-with(@id, 'lnkDownloadLinkP3Gen')] >> nth=6
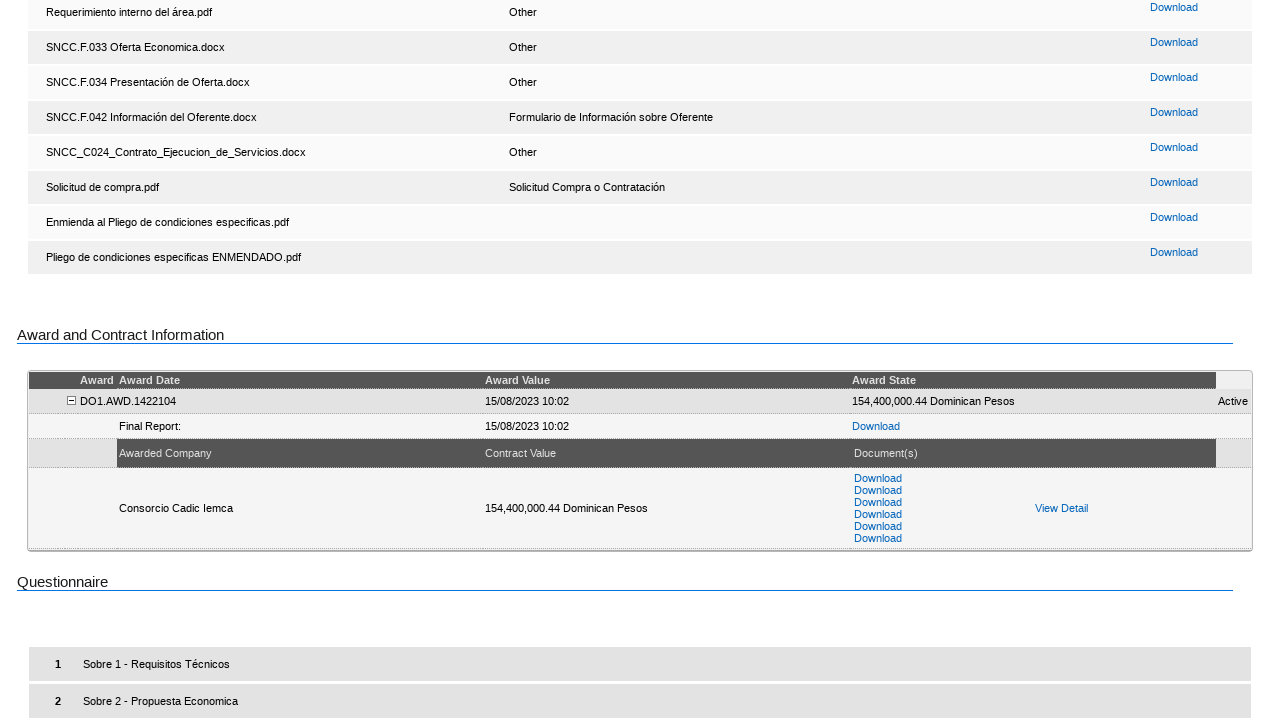

Waited 2 seconds after clicking download link 7
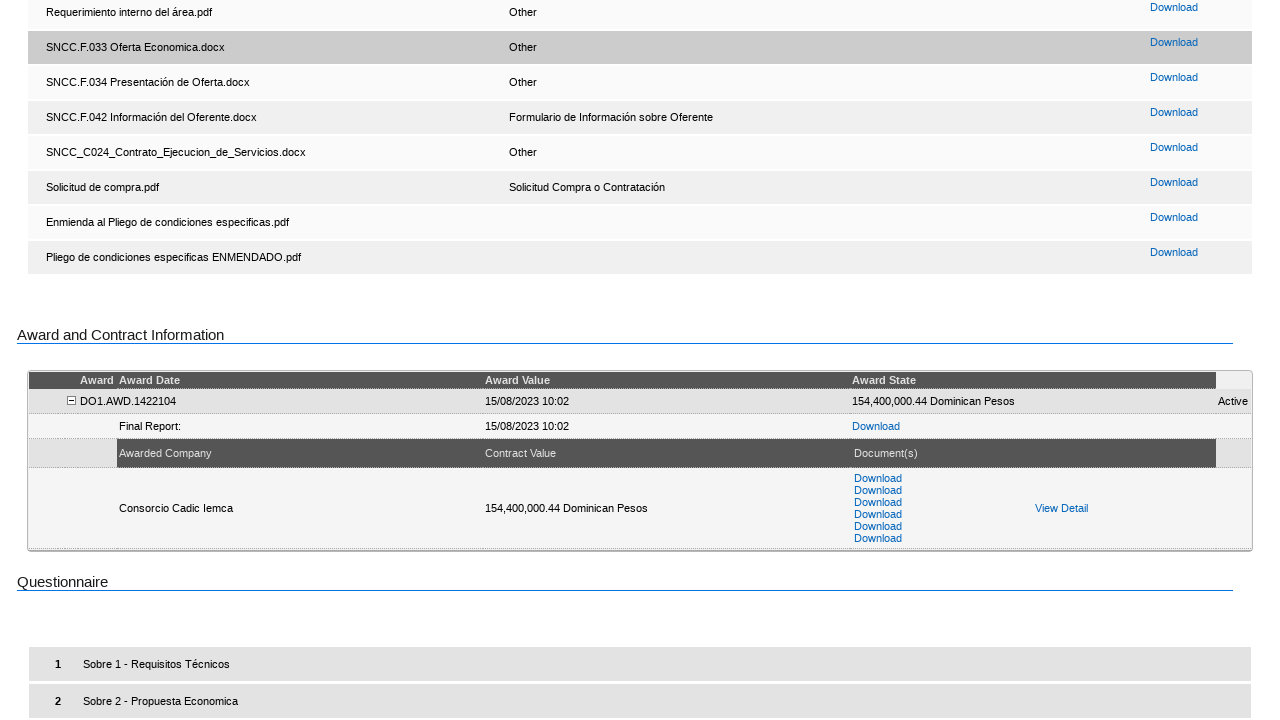

Clicked download link 8 of 13 at (1174, 77) on xpath=//a[starts-with(@id, 'lnkDownloadLinkP3Gen')] >> nth=7
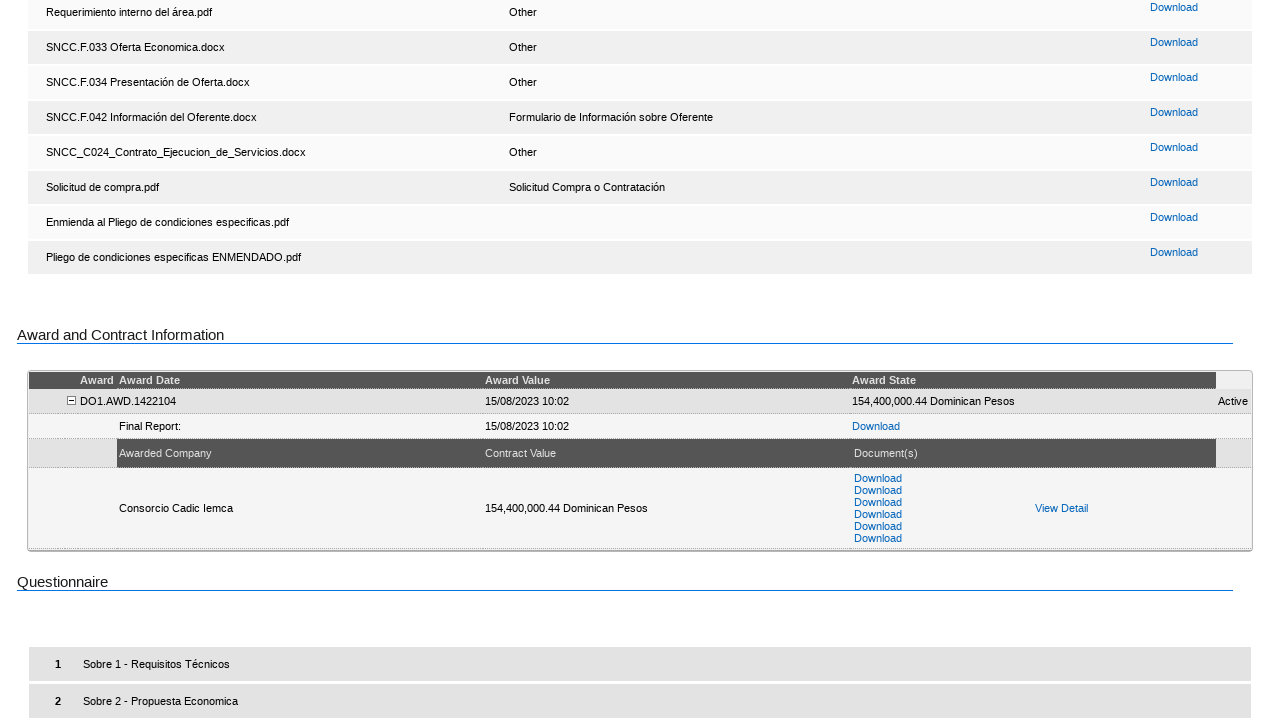

Waited 2 seconds after clicking download link 8
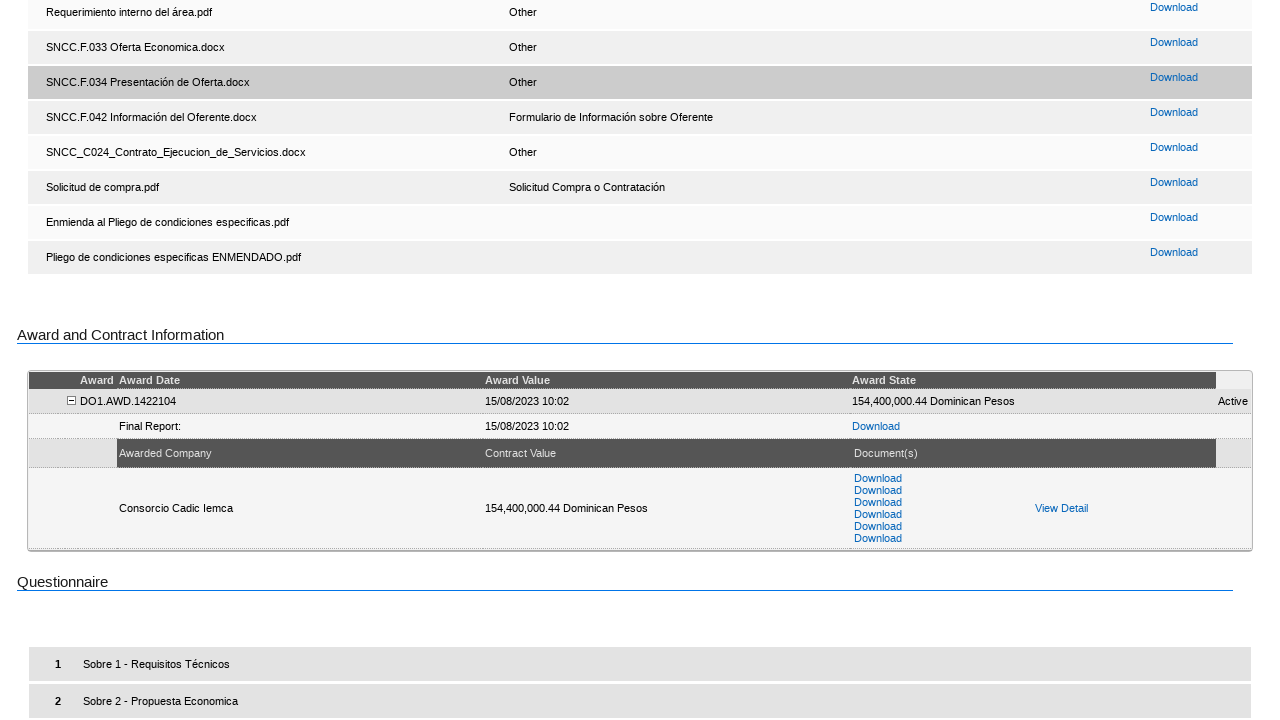

Clicked download link 9 of 13 at (1174, 112) on xpath=//a[starts-with(@id, 'lnkDownloadLinkP3Gen')] >> nth=8
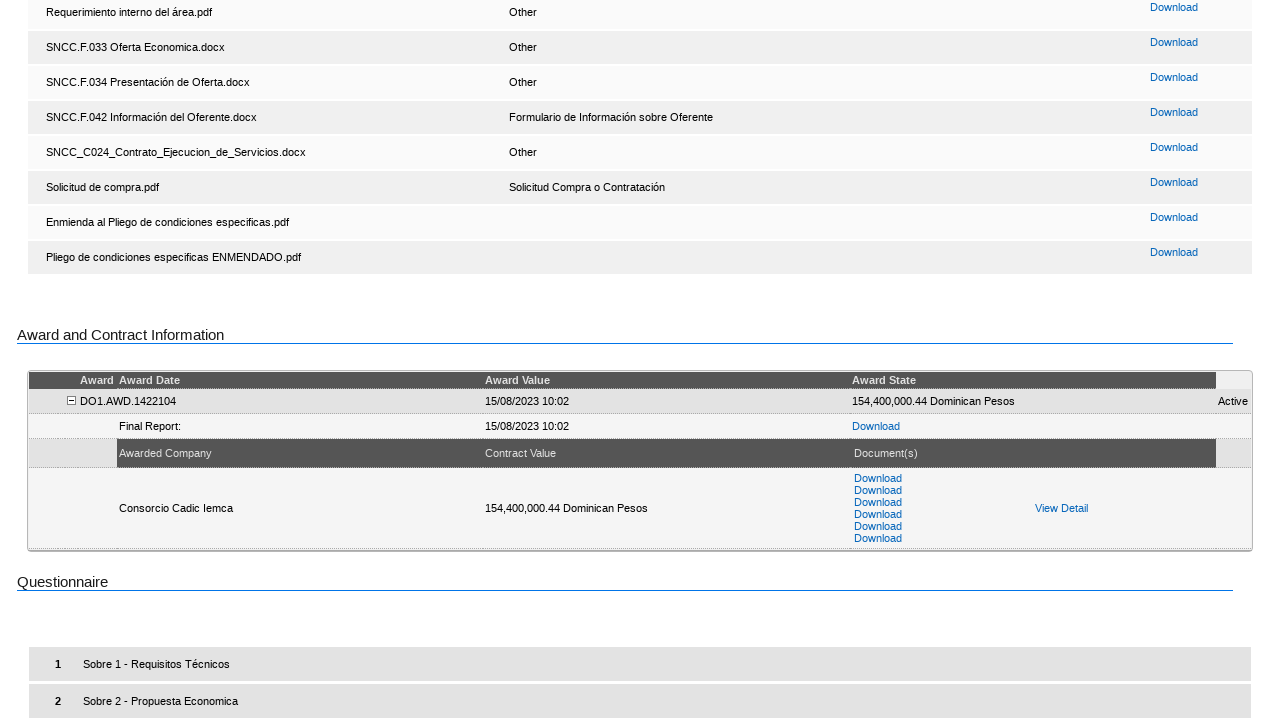

Waited 2 seconds after clicking download link 9
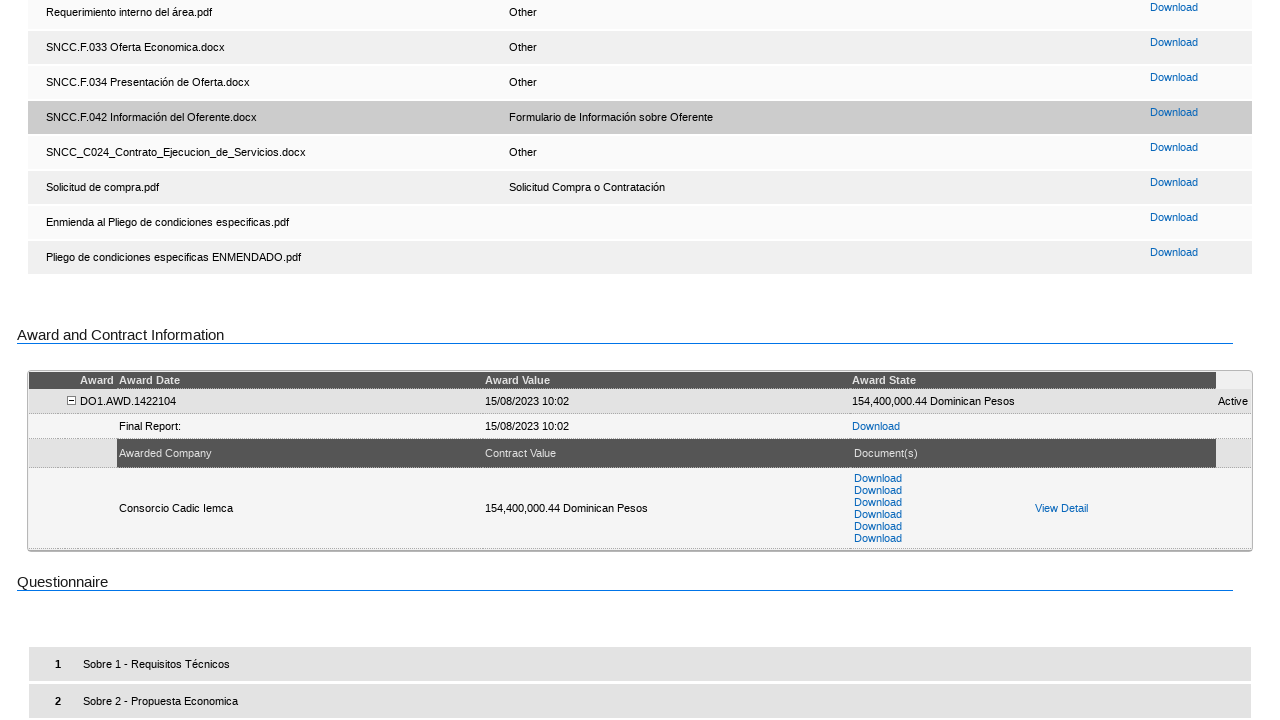

Clicked download link 10 of 13 at (1174, 147) on xpath=//a[starts-with(@id, 'lnkDownloadLinkP3Gen')] >> nth=9
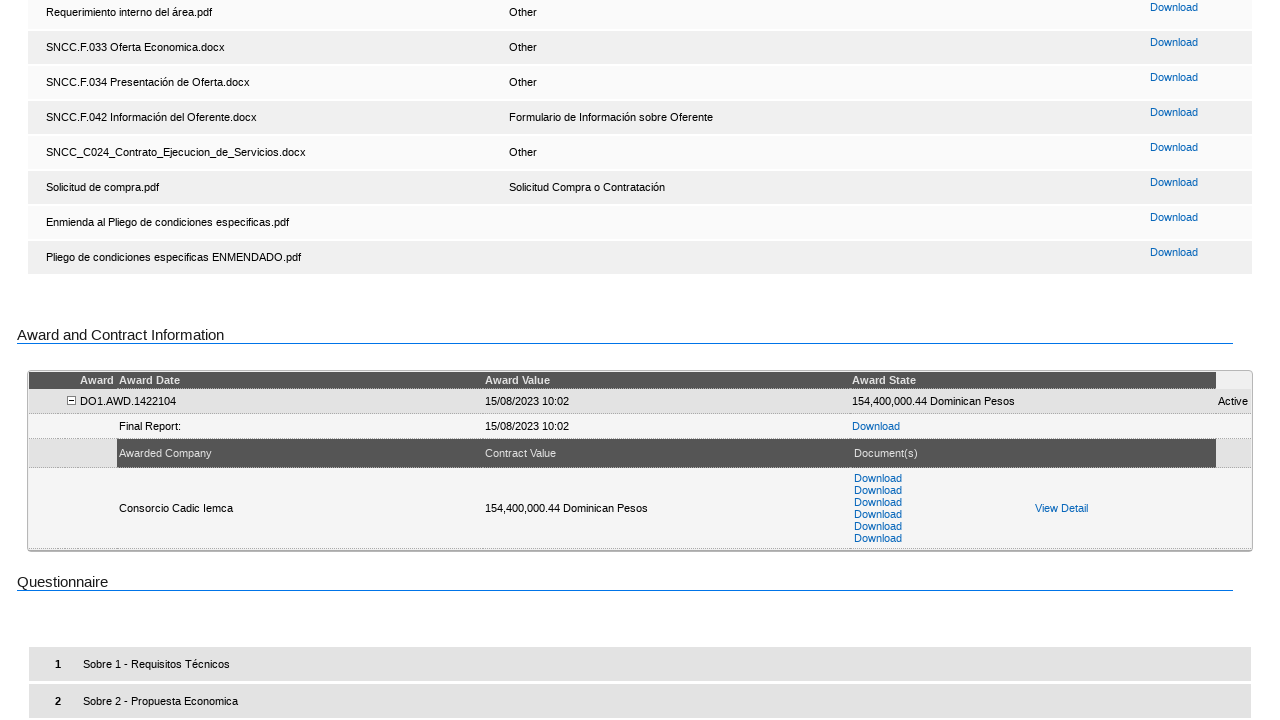

Waited 2 seconds after clicking download link 10
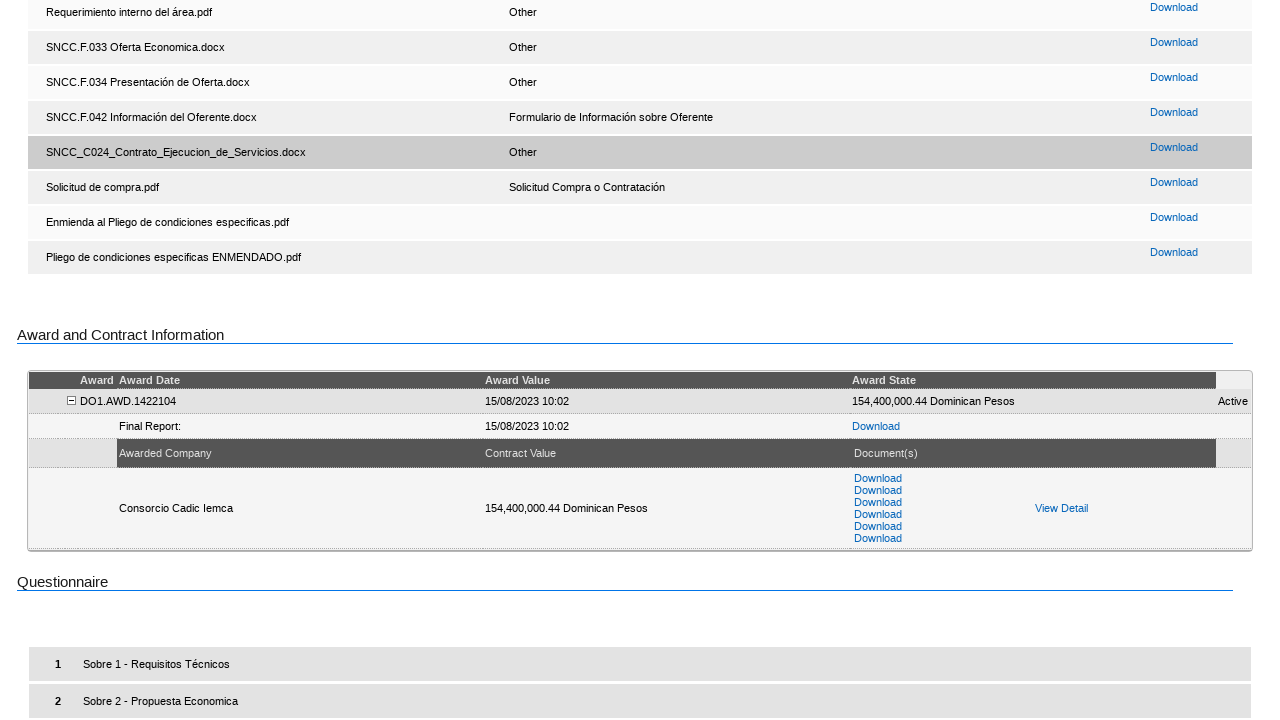

Clicked download link 11 of 13 at (1174, 182) on xpath=//a[starts-with(@id, 'lnkDownloadLinkP3Gen')] >> nth=10
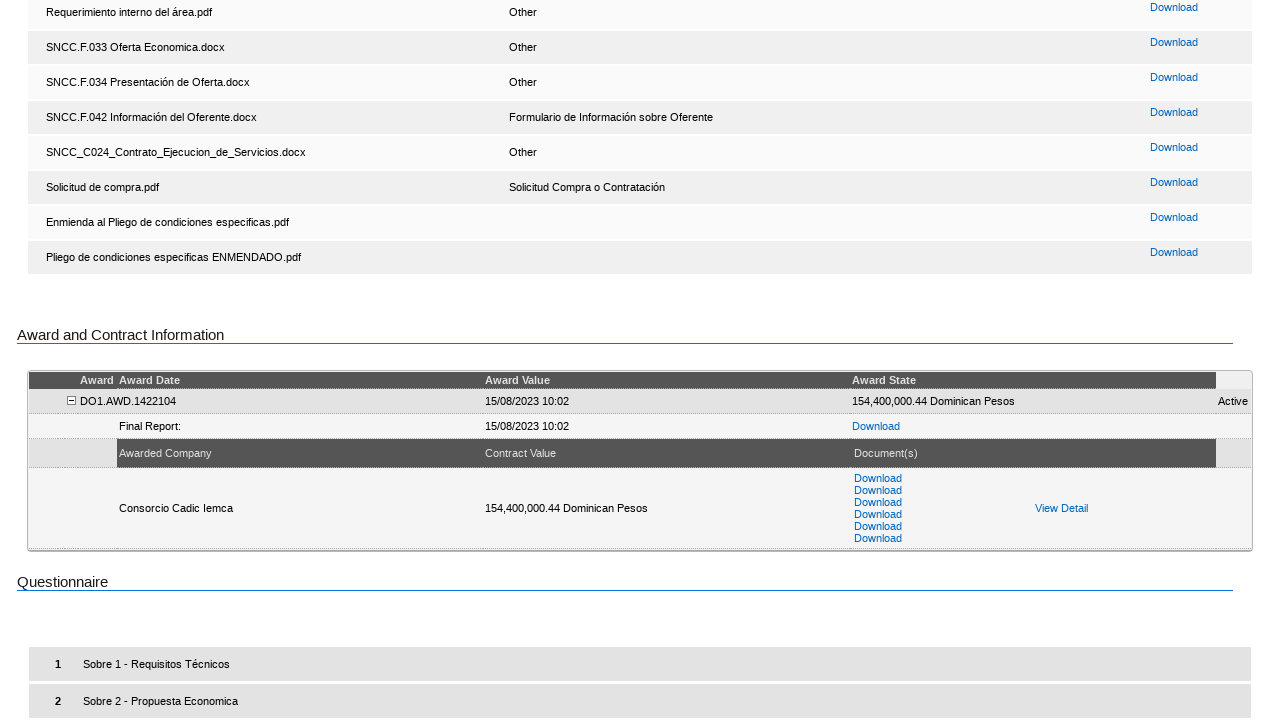

Waited 2 seconds after clicking download link 11
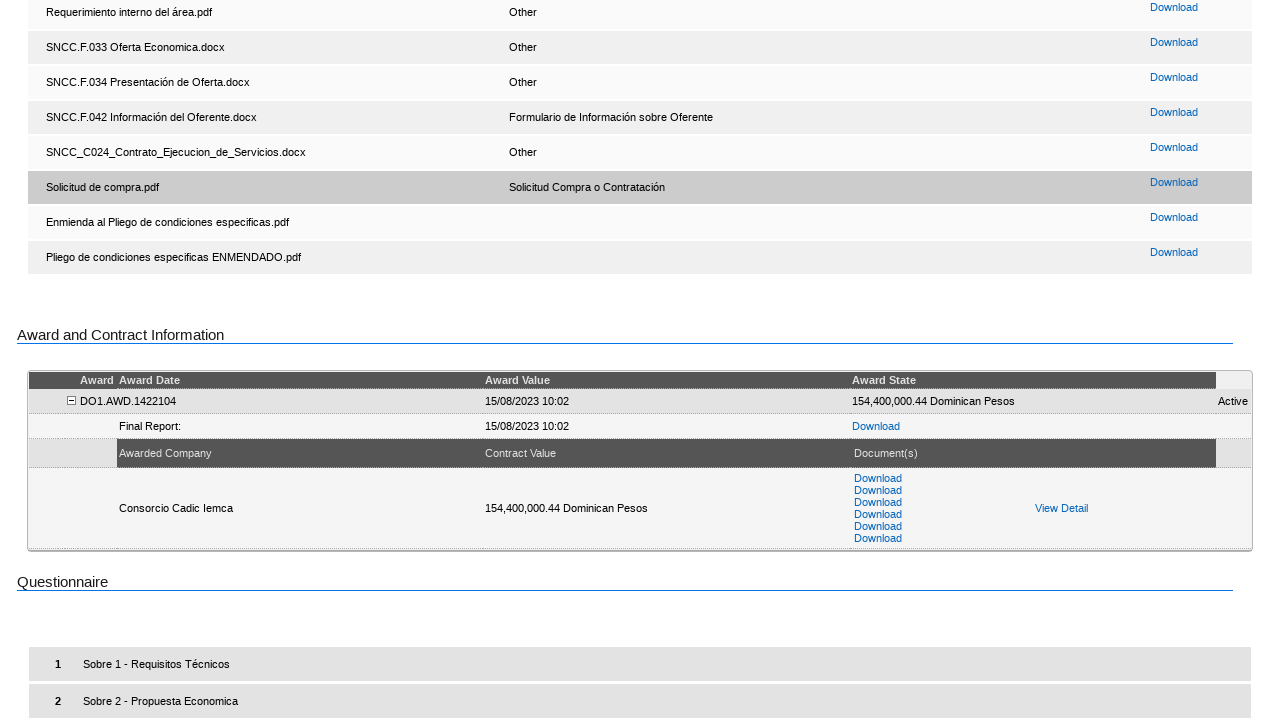

Clicked download link 12 of 13 at (1174, 217) on xpath=//a[starts-with(@id, 'lnkDownloadLinkP3Gen')] >> nth=11
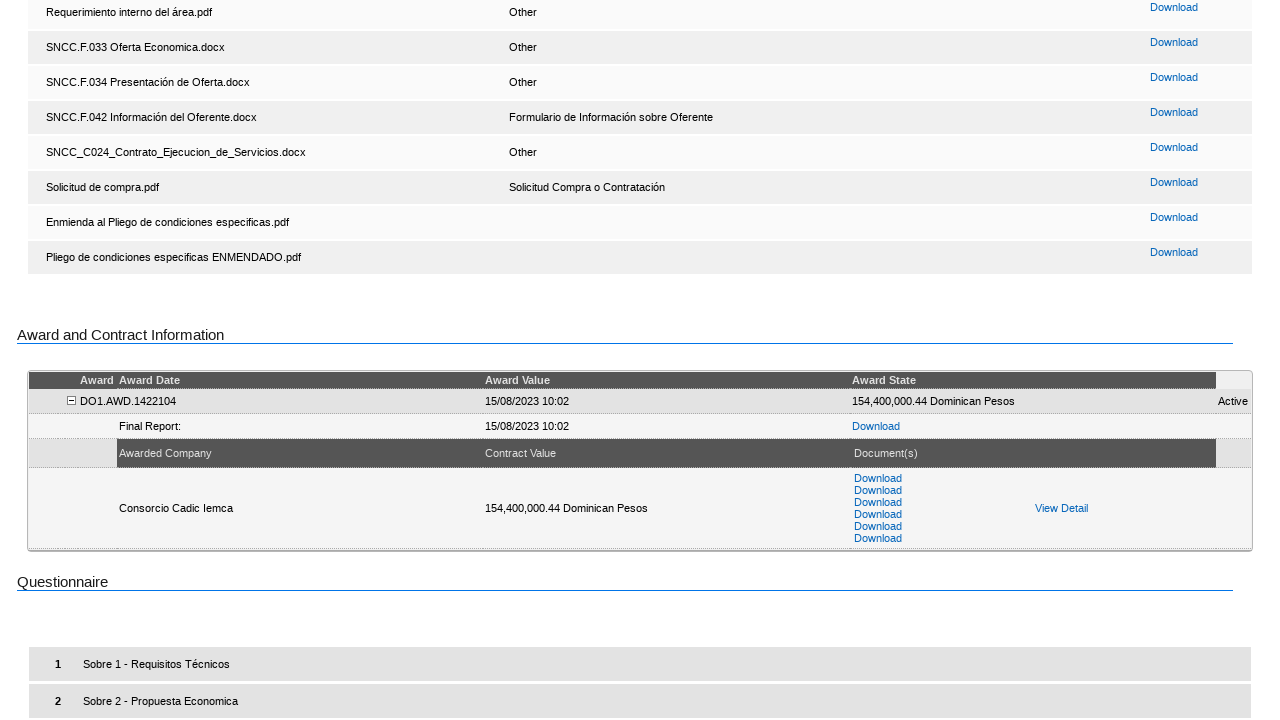

Waited 2 seconds after clicking download link 12
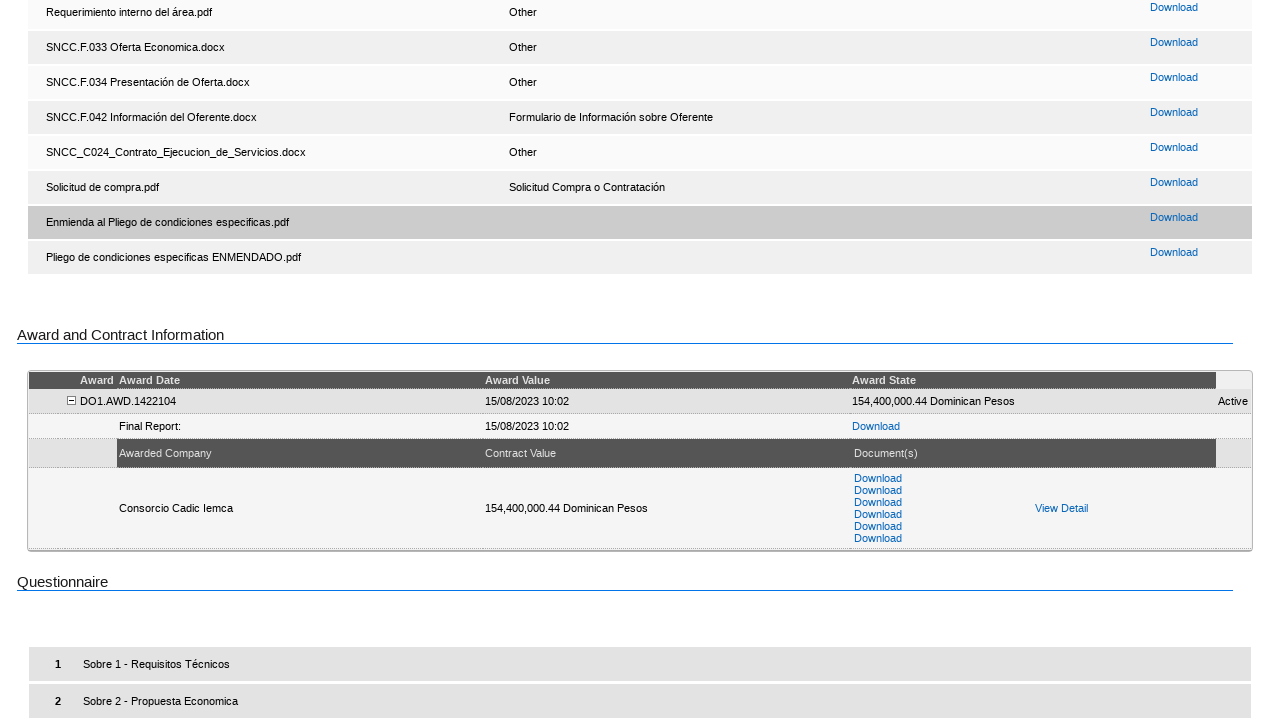

Clicked download link 13 of 13 at (1174, 252) on xpath=//a[starts-with(@id, 'lnkDownloadLinkP3Gen')] >> nth=12
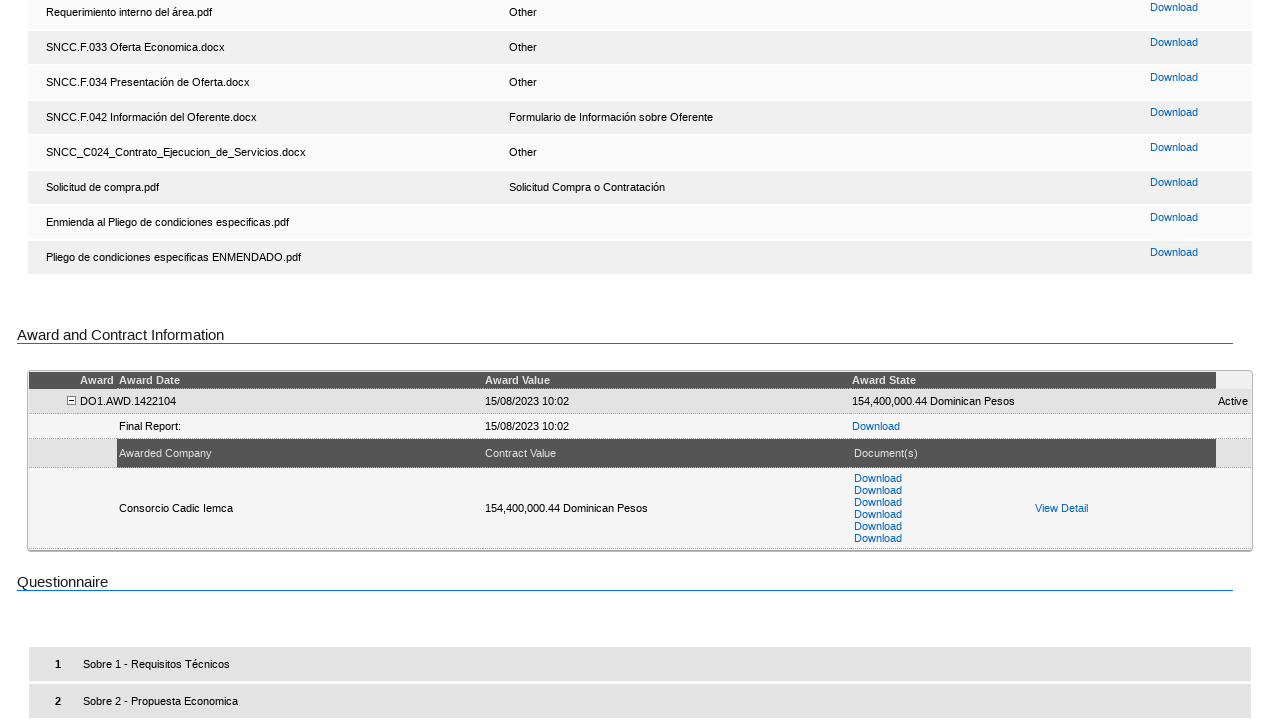

Waited 2 seconds after clicking download link 13
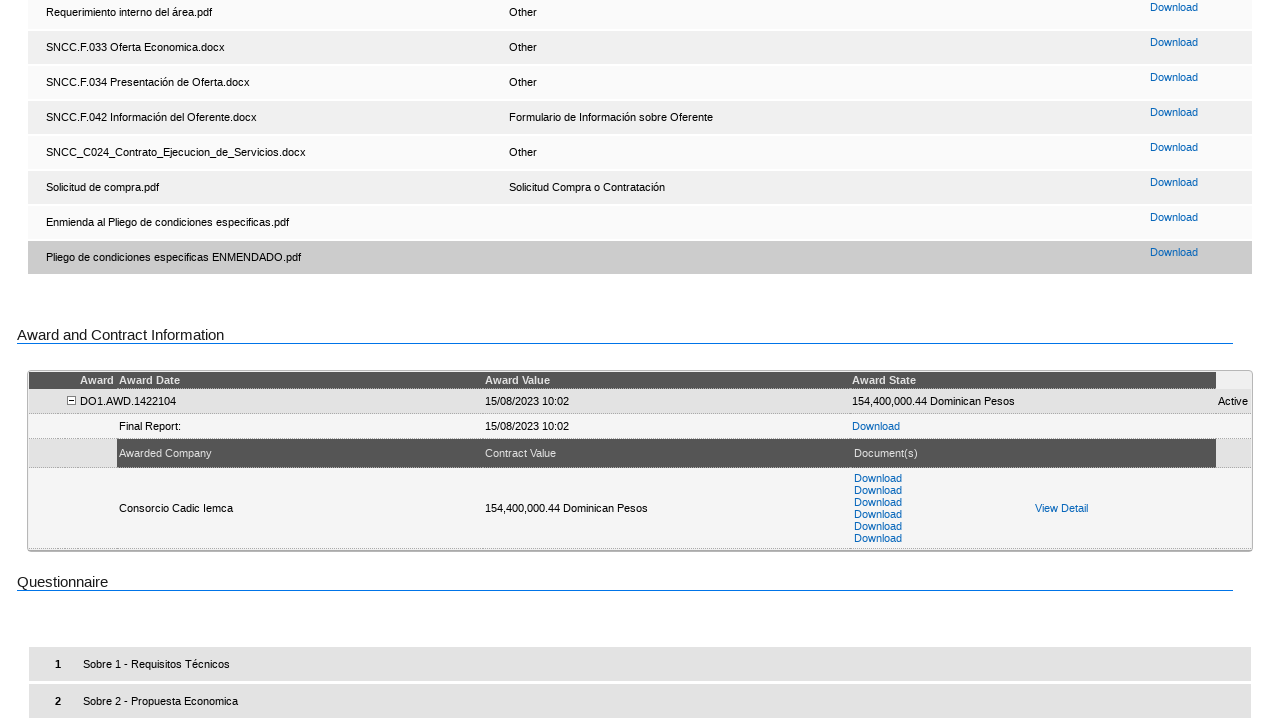

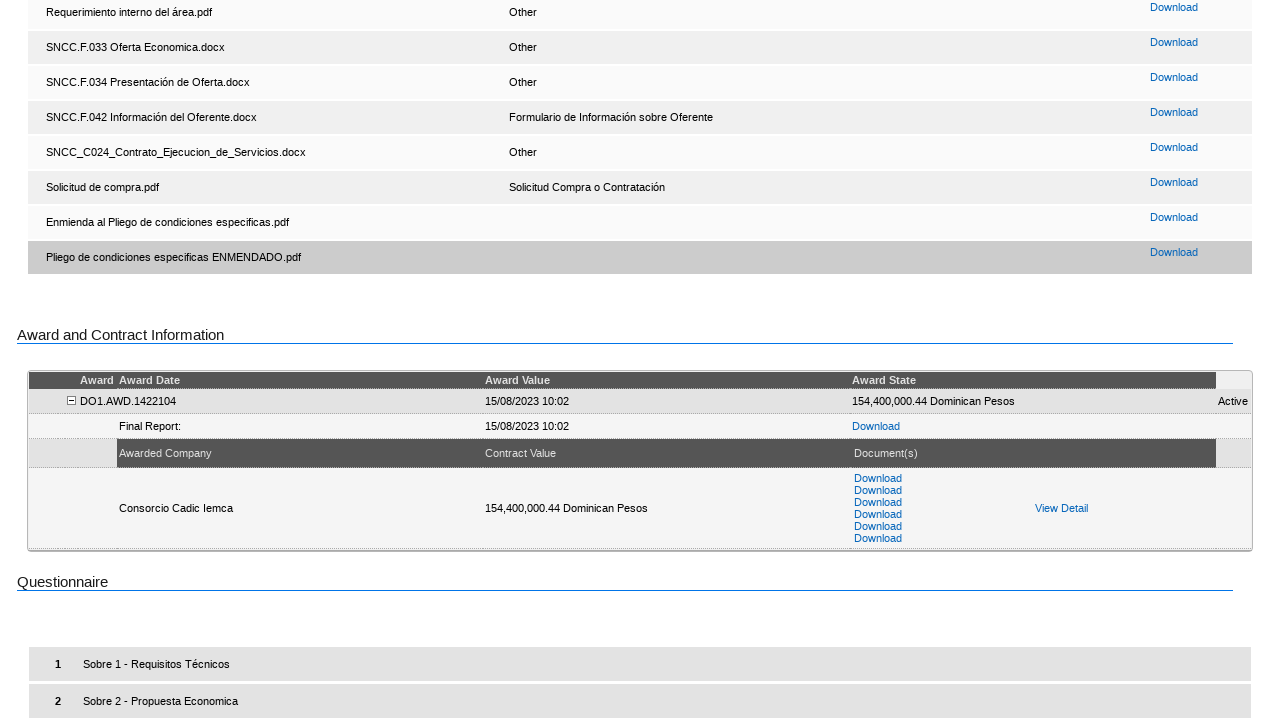